Tests the EVE Online forums character bazaar page by navigating to it and performing infinite scroll to load more thread listings, verifying that content loads dynamically.

Starting URL: https://forums.eveonline.com/c/marketplace/character-bazaar/

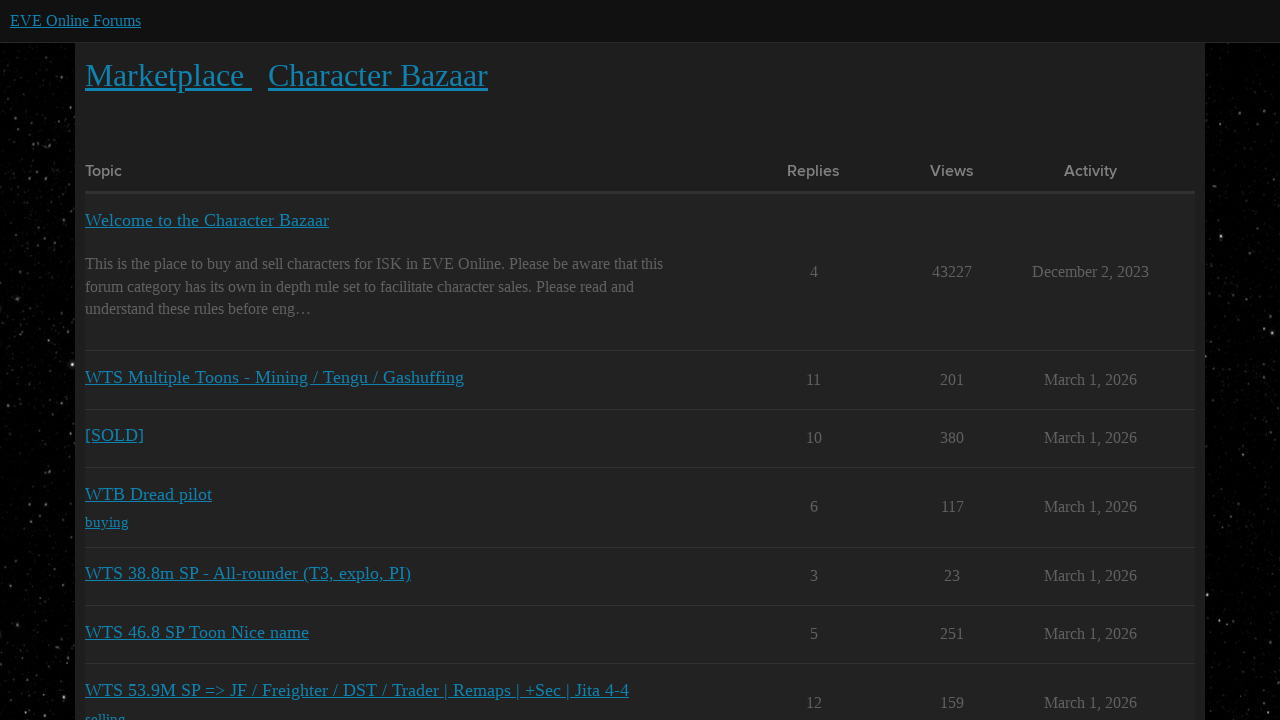

Waited for initial thread list to load on EVE Forum character bazaar
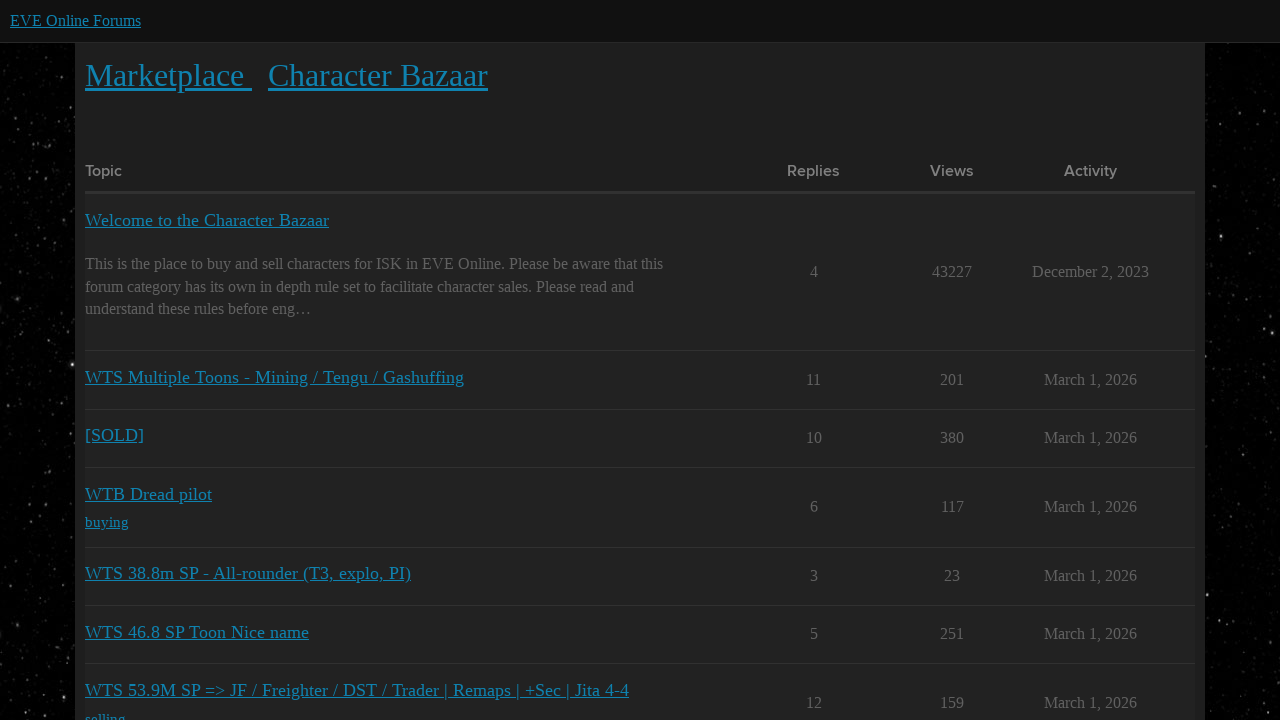

Counted initial thread listings: 30 threads found
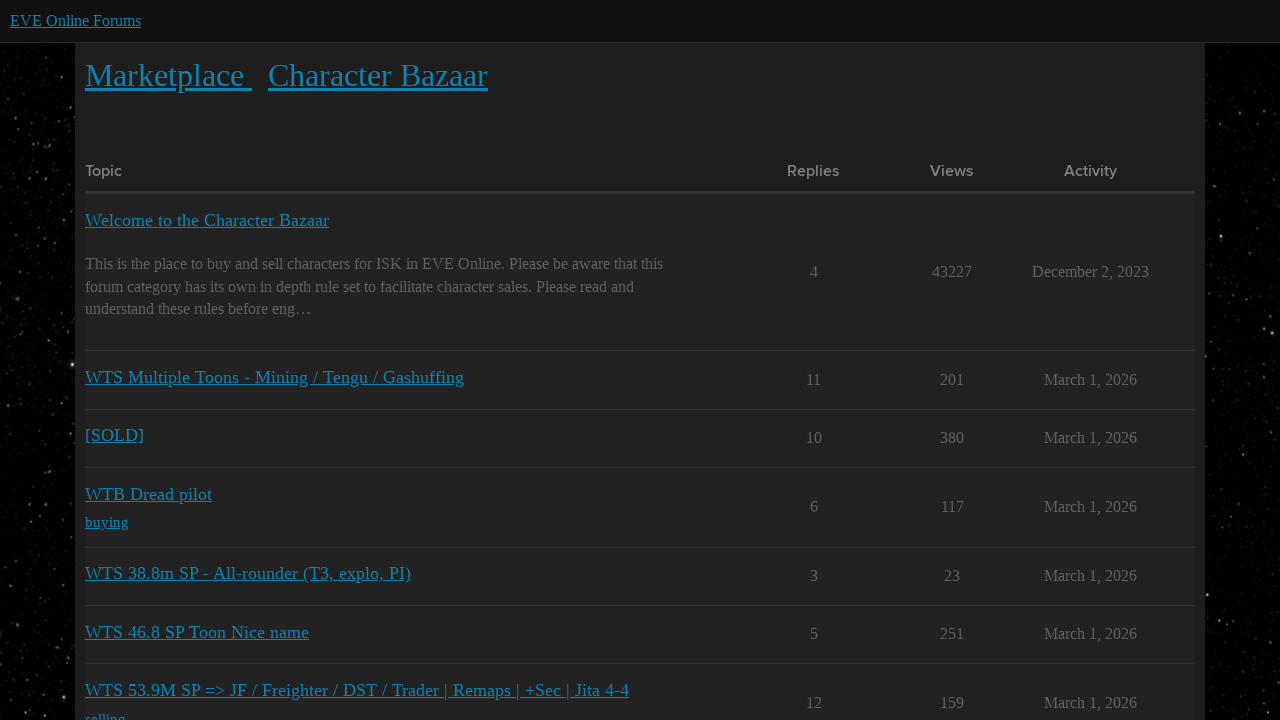

Scrolled page down to position 1000px (scroll iteration 1/4)
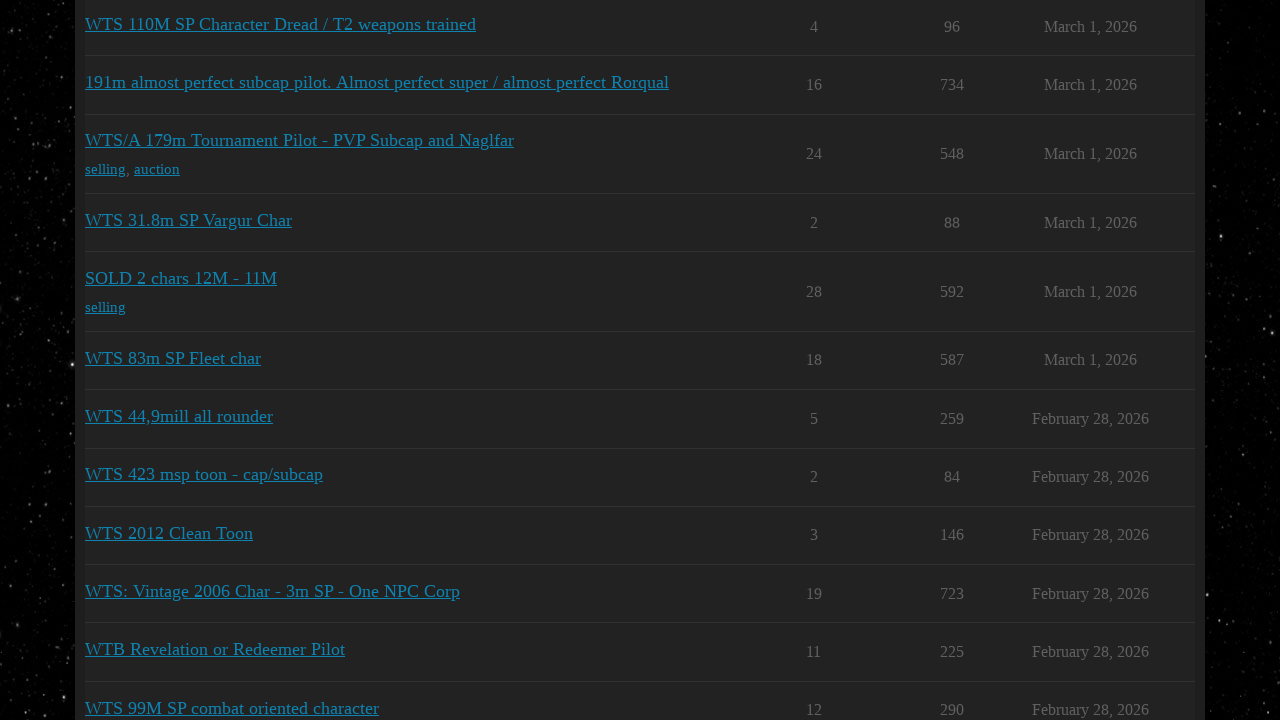

Waited 500ms for dynamic content to load after scroll
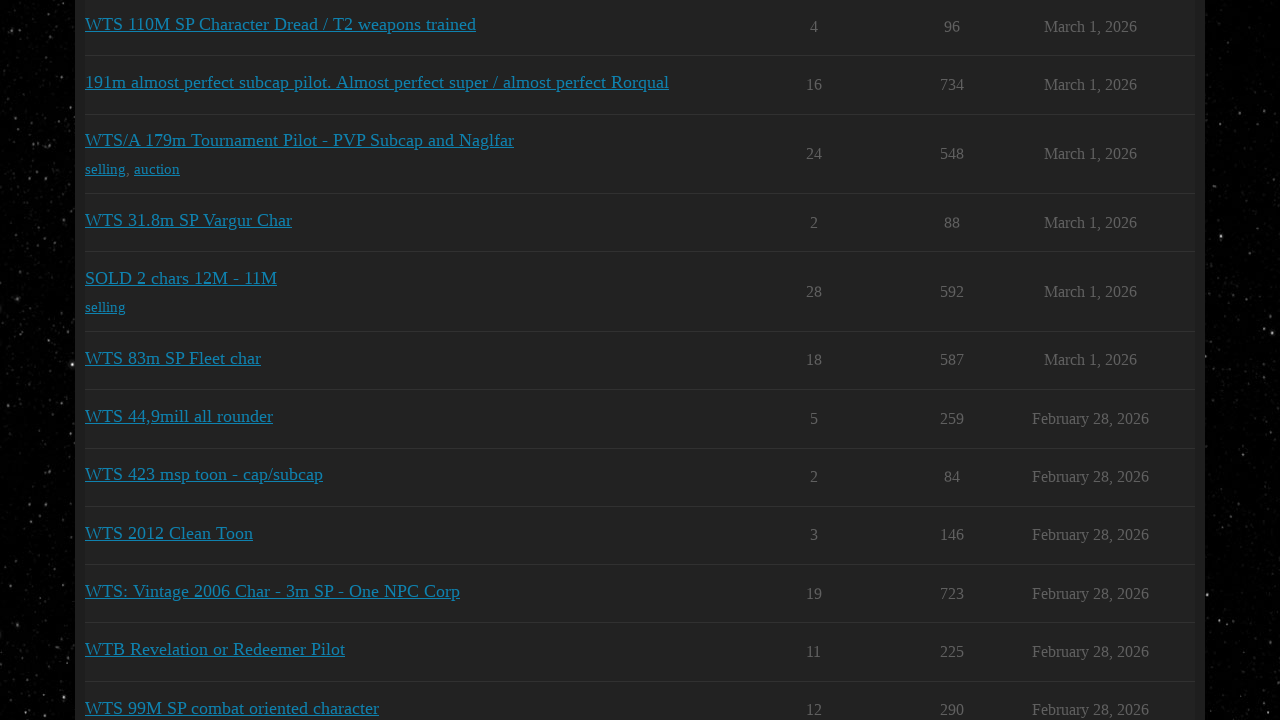

Scrolled page down to position 2000px (scroll iteration 2/4)
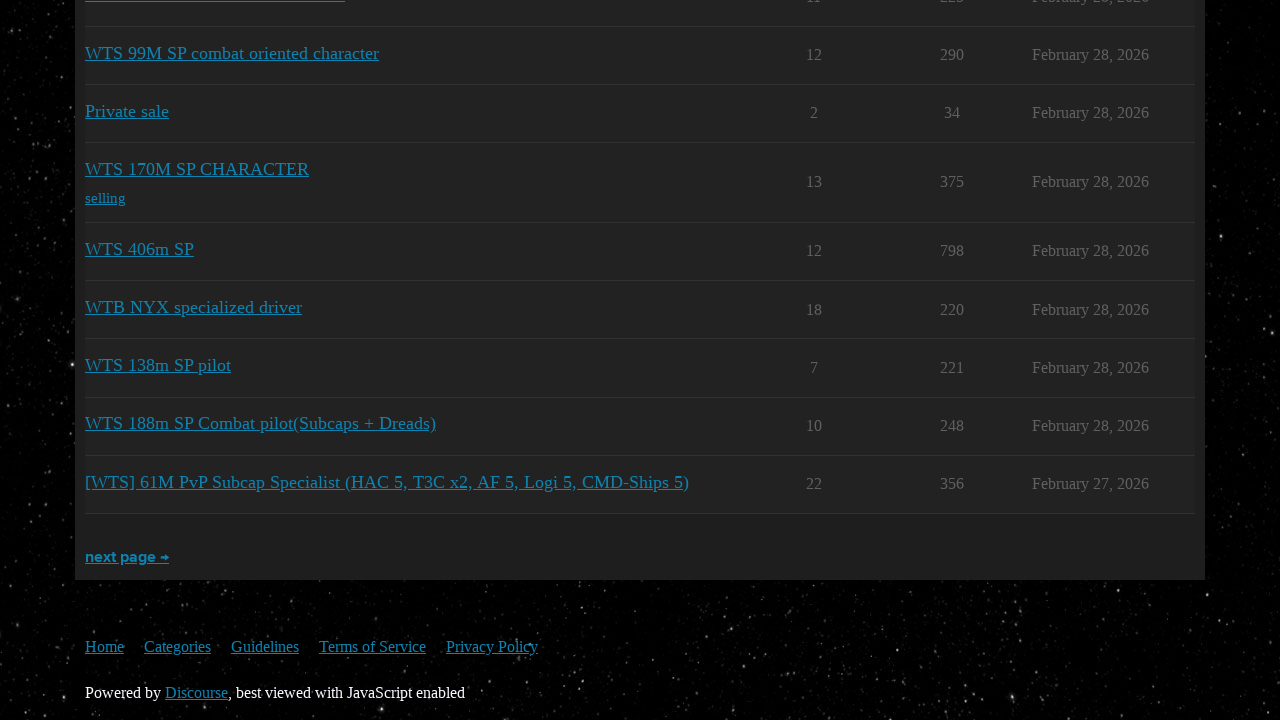

Waited 500ms for dynamic content to load after scroll
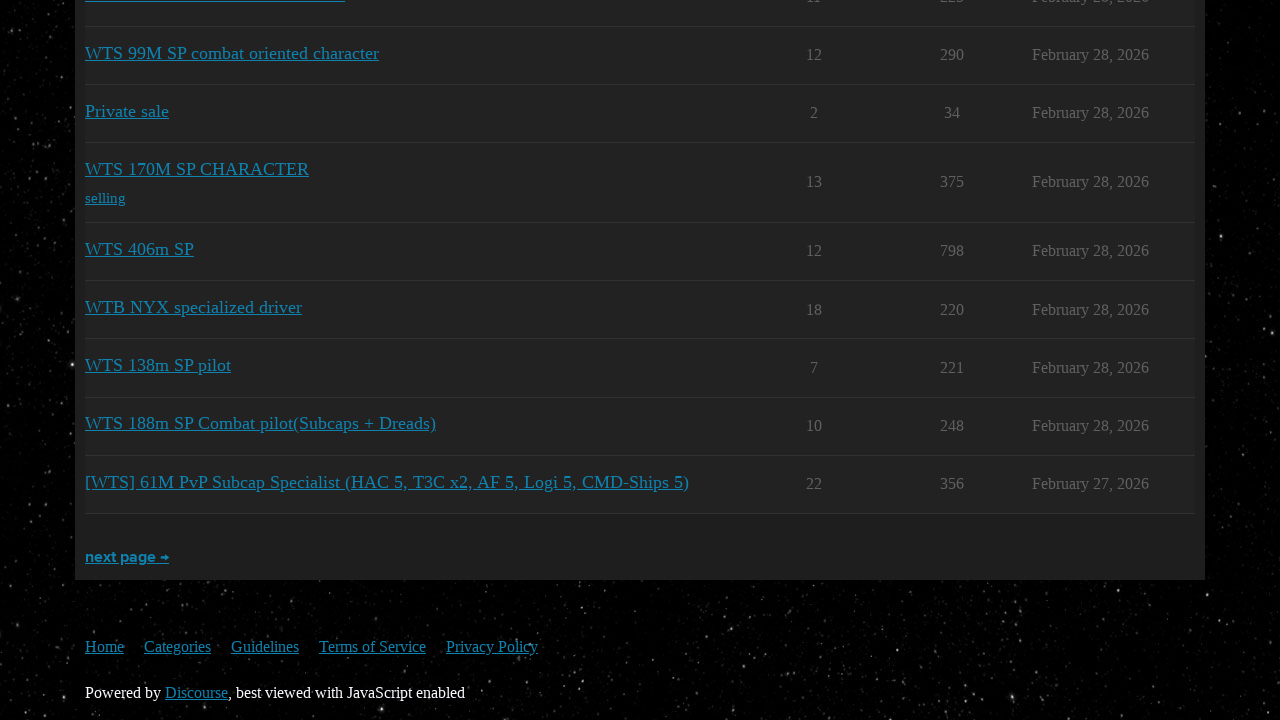

Scrolled page down to position 3000px (scroll iteration 3/4)
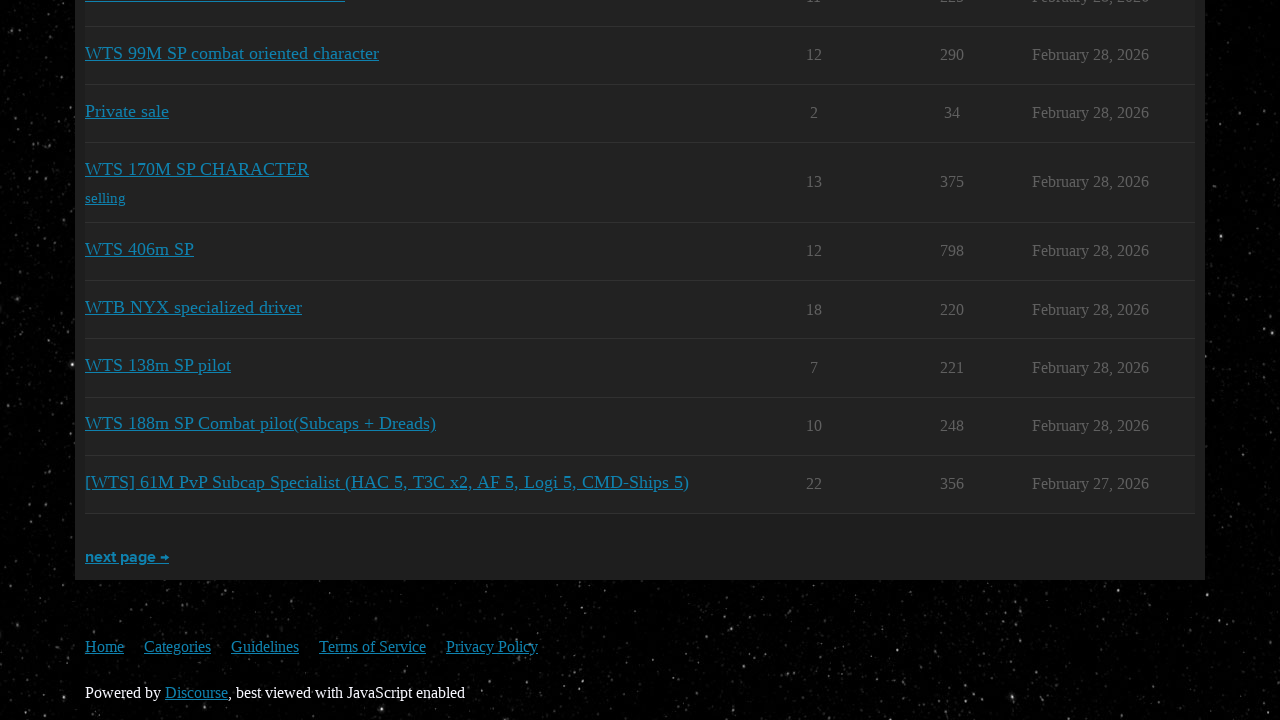

Waited 500ms for dynamic content to load after scroll
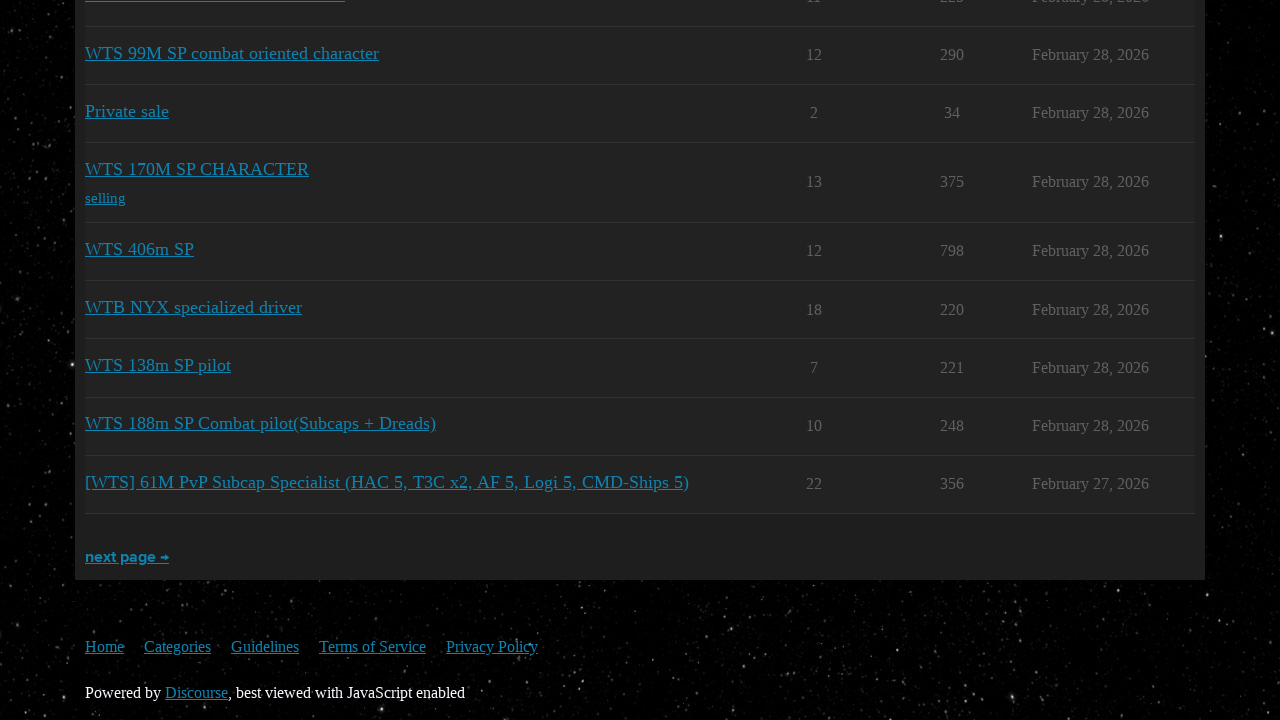

Scrolled page down to position 4000px (scroll iteration 4/4)
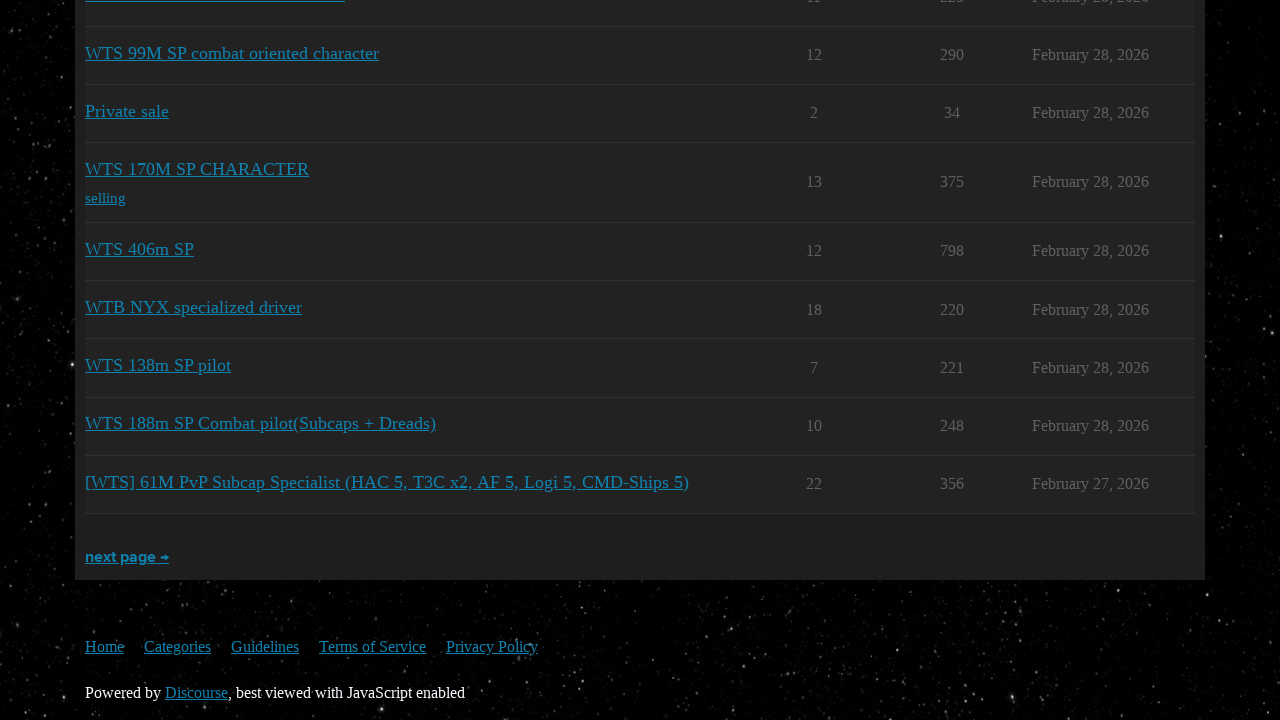

Waited 500ms for dynamic content to load after scroll
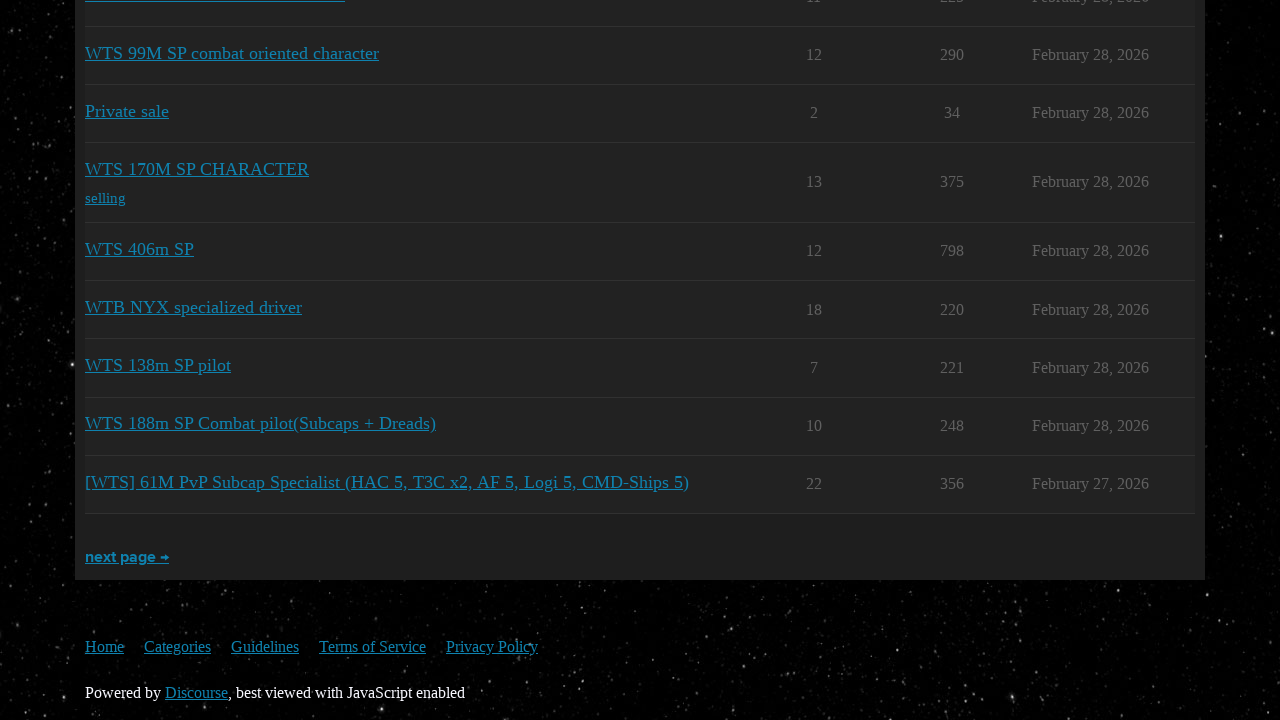

Verified thread list items still present after infinite scroll
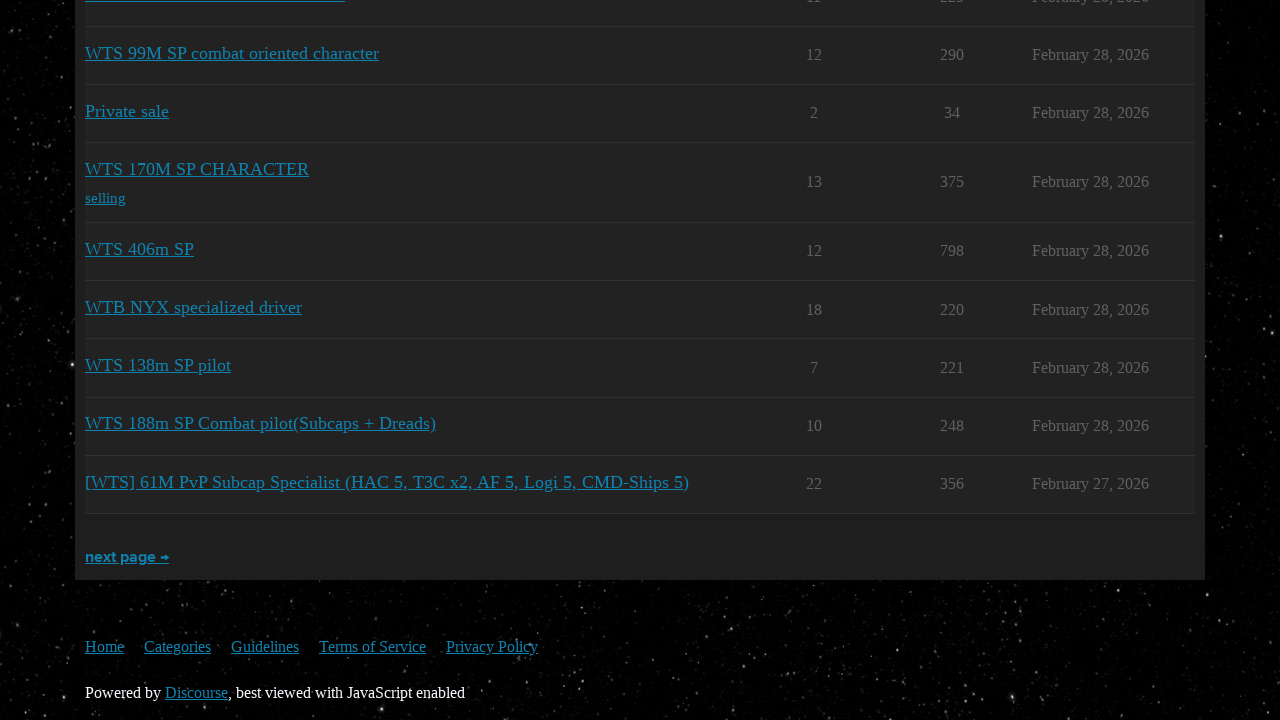

Confirmed thread title links are visible and loaded
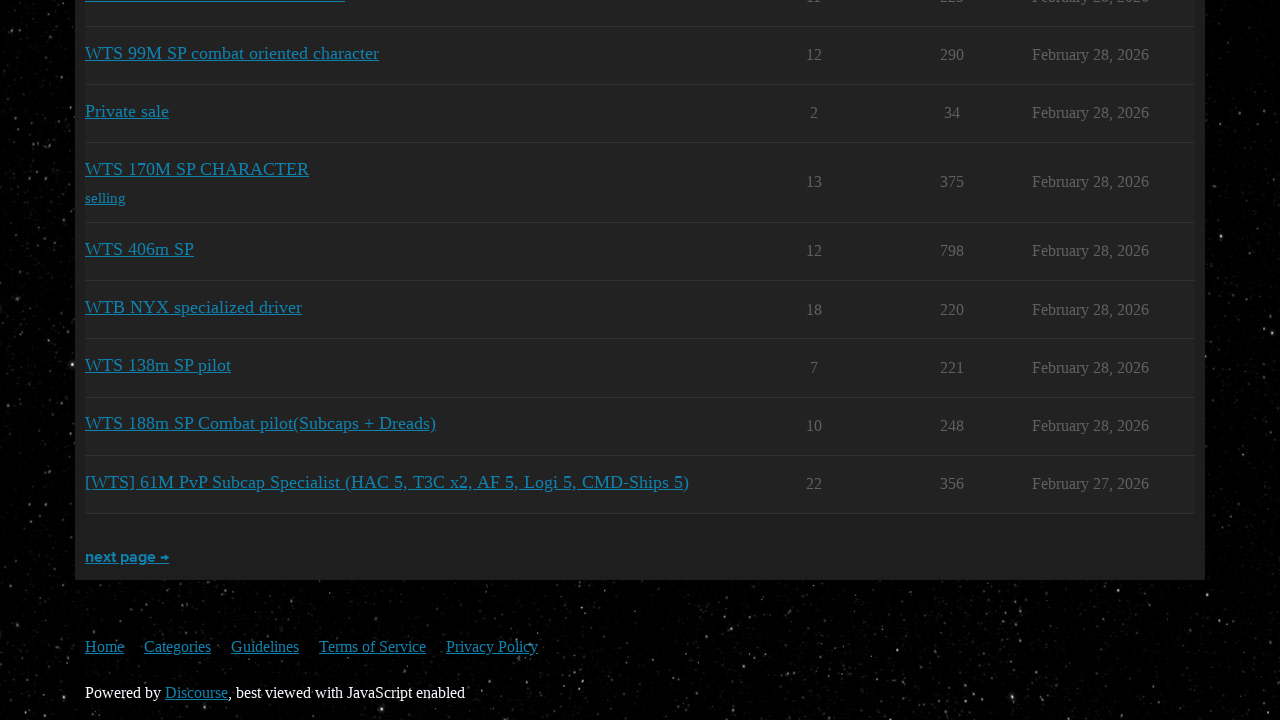

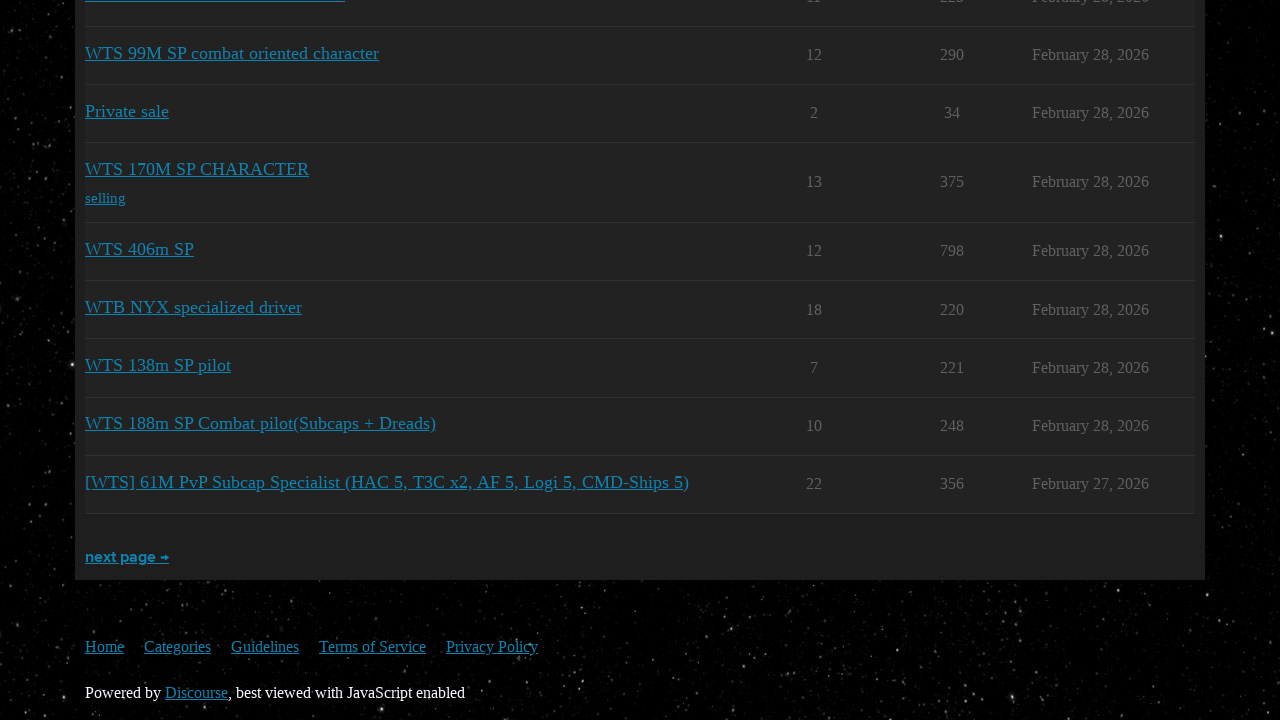